Tests the contact form functionality by navigating to the Contact page, filling in name, email, subject, and message fields, then submitting the form and verifying the confirmation message appears.

Starting URL: https://alchemy.hguy.co/lms

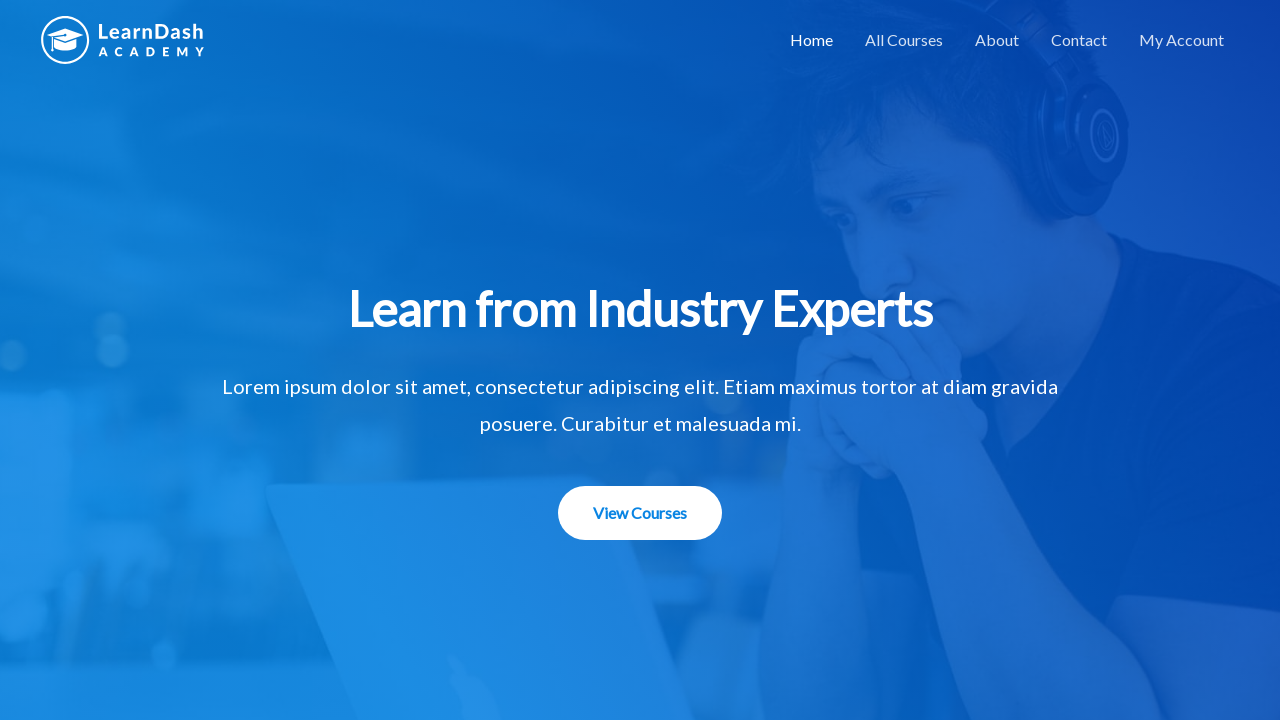

Clicked on Contact link at (1079, 40) on text=Contact
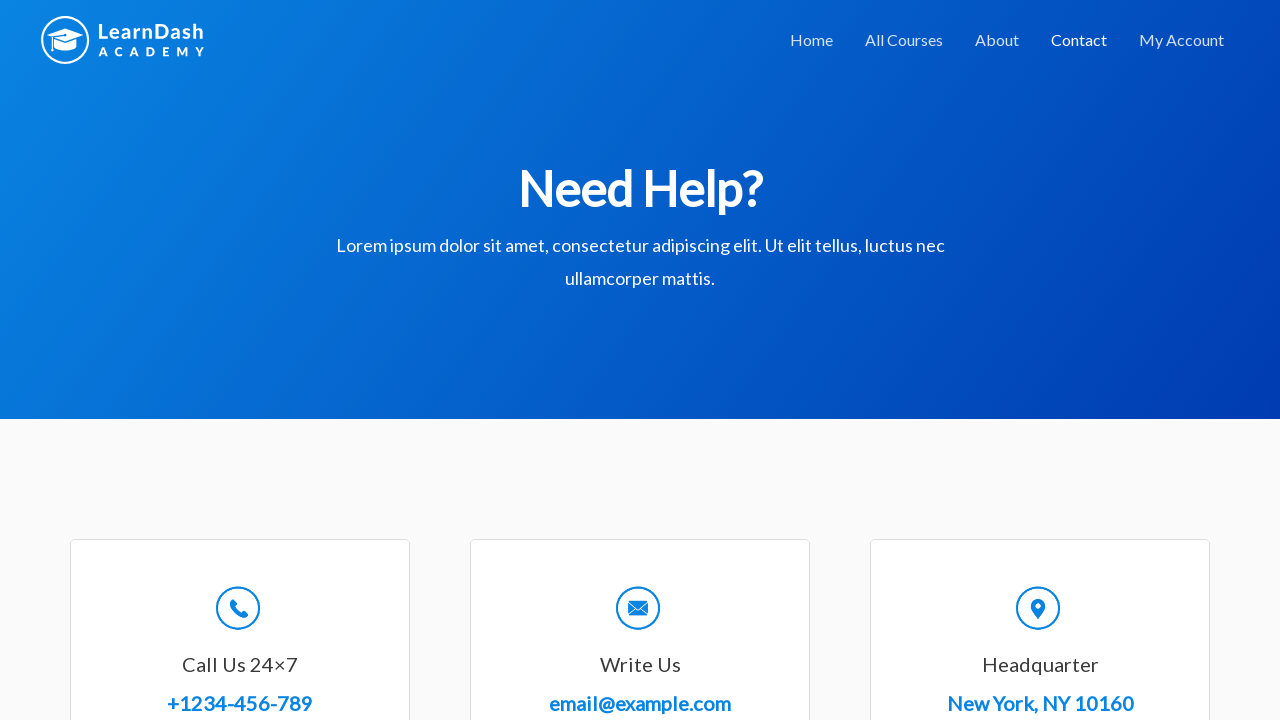

Filled name field with 'Marcus' on #wpforms-8-field_0
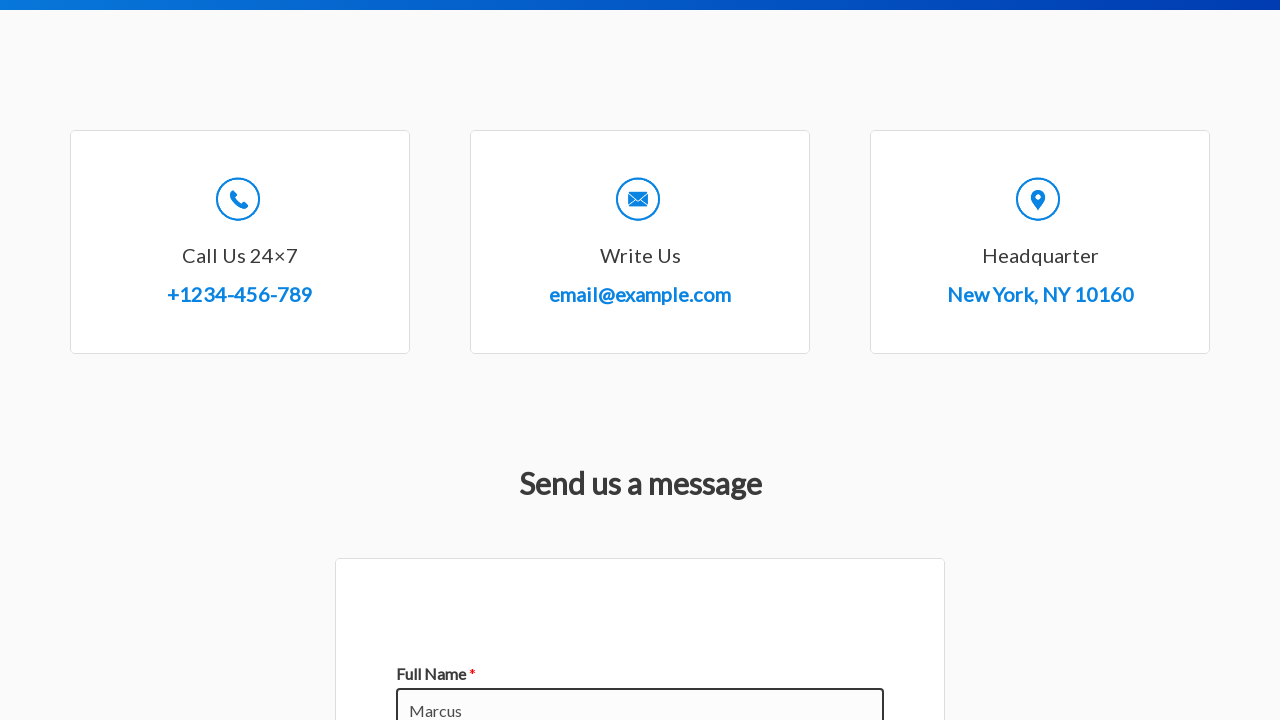

Filled email field with 'marcus.thompson@example.com' on #wpforms-8-field_1
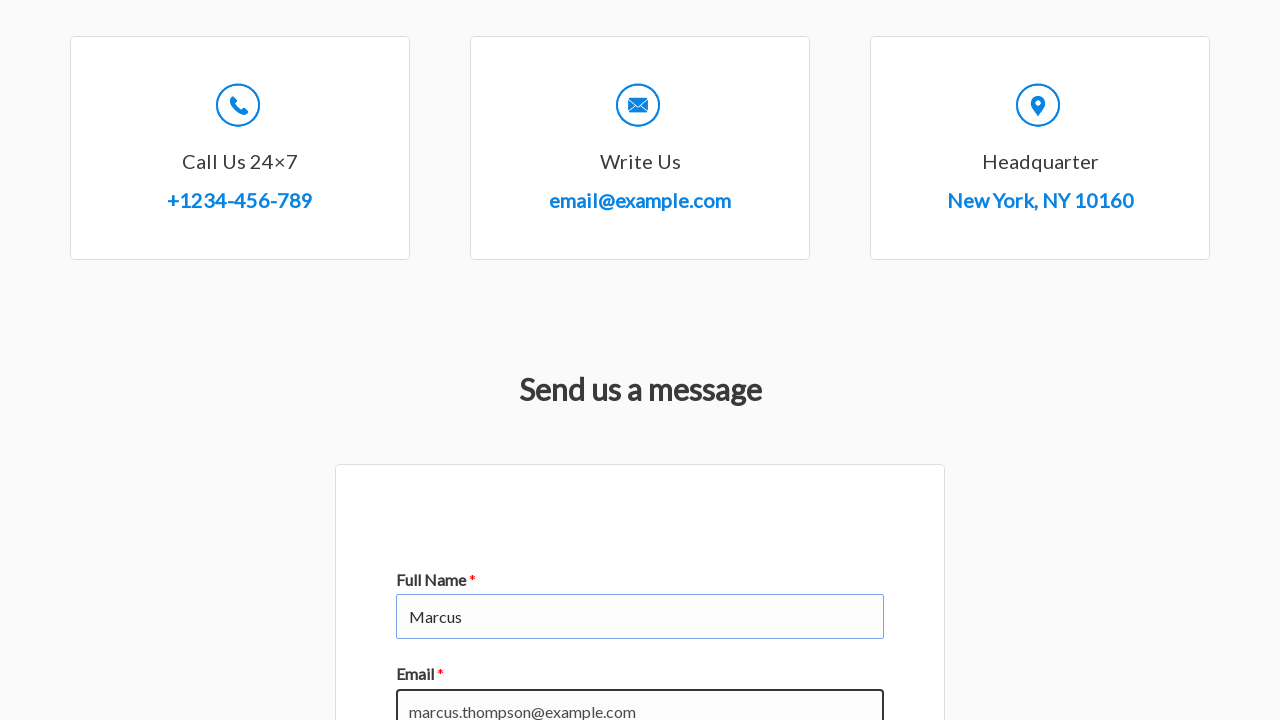

Filled subject field with 'Python Course Inquiry' on #wpforms-8-field_3
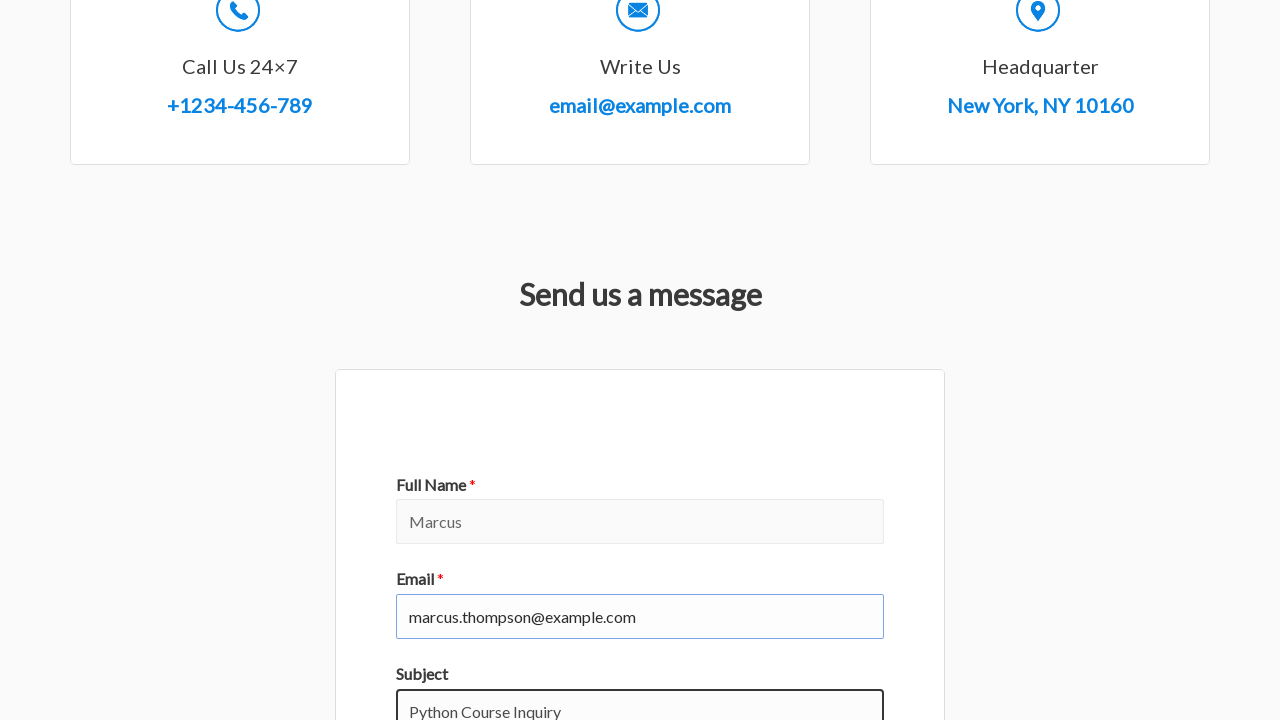

Filled message field with course inquiry text on #wpforms-8-field_2
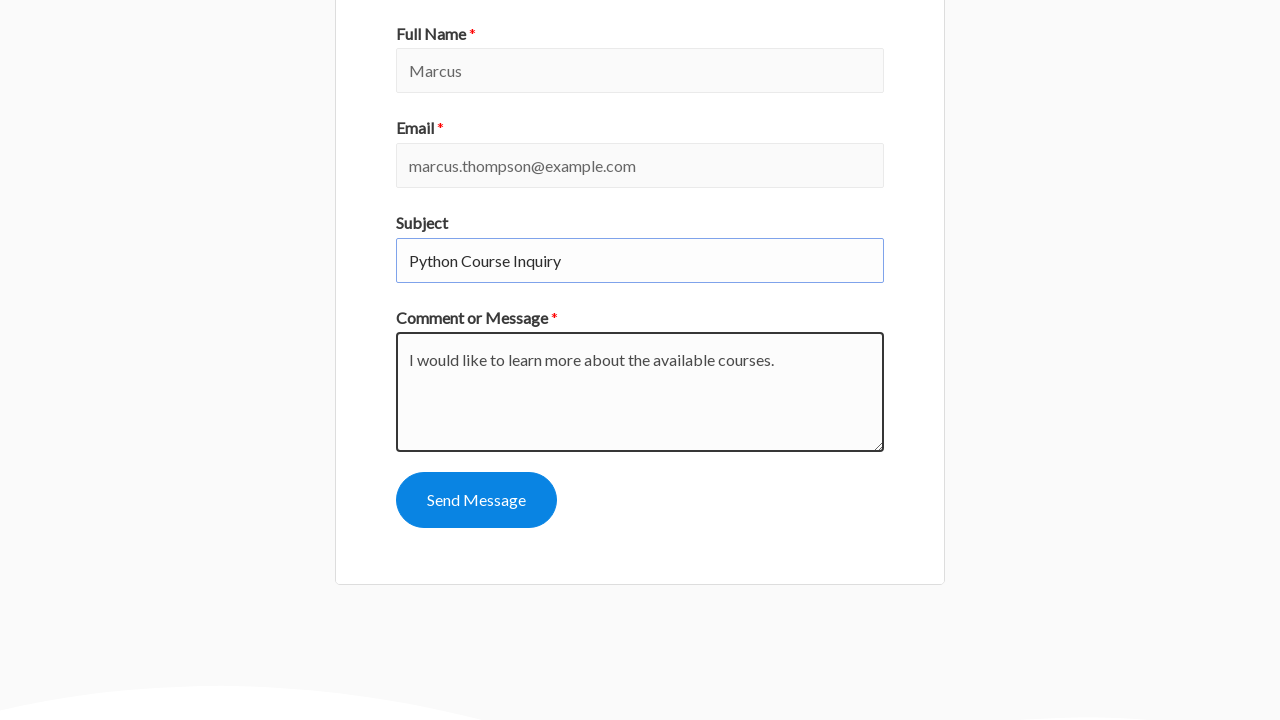

Clicked submit button to send contact form at (476, 500) on #wpforms-submit-8
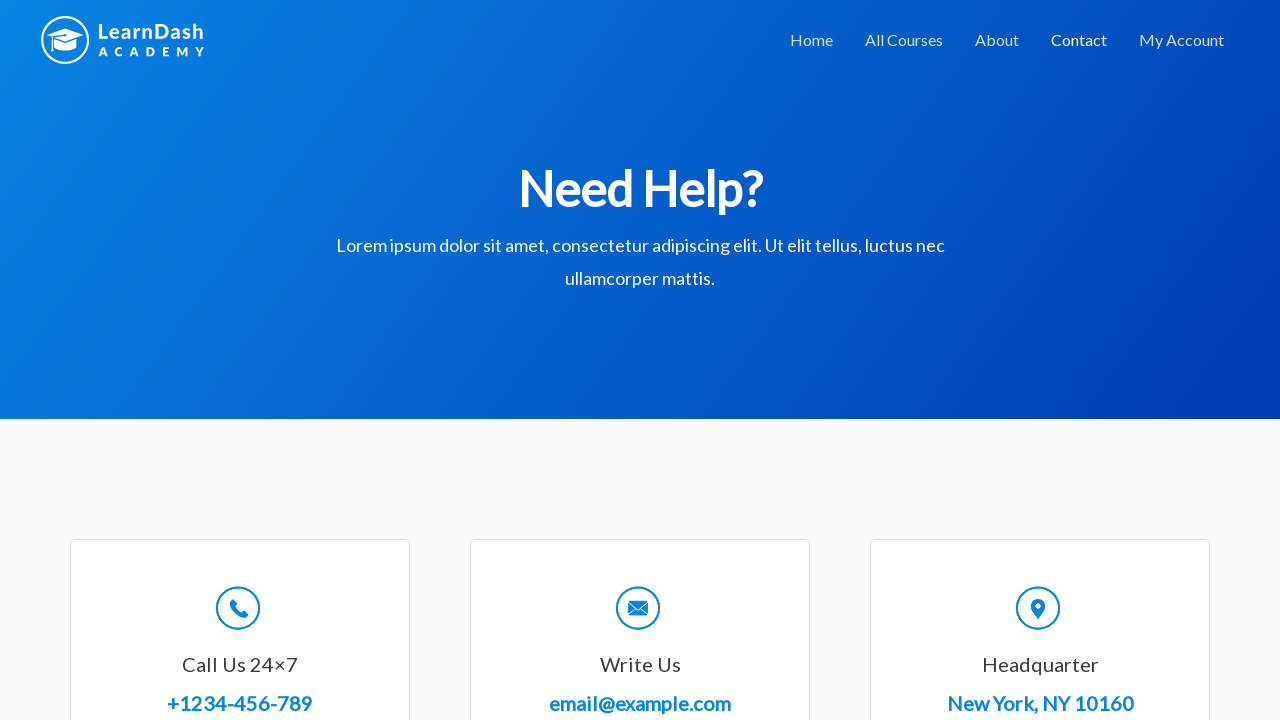

Confirmation message appeared after form submission
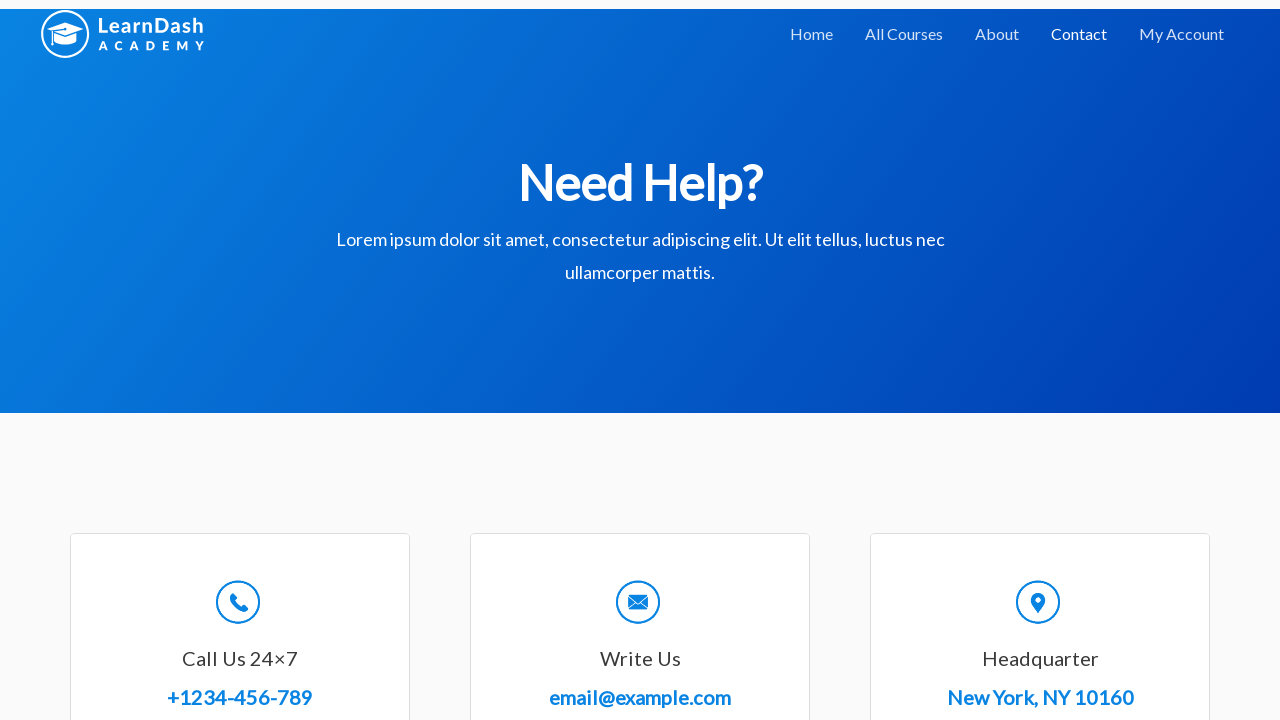

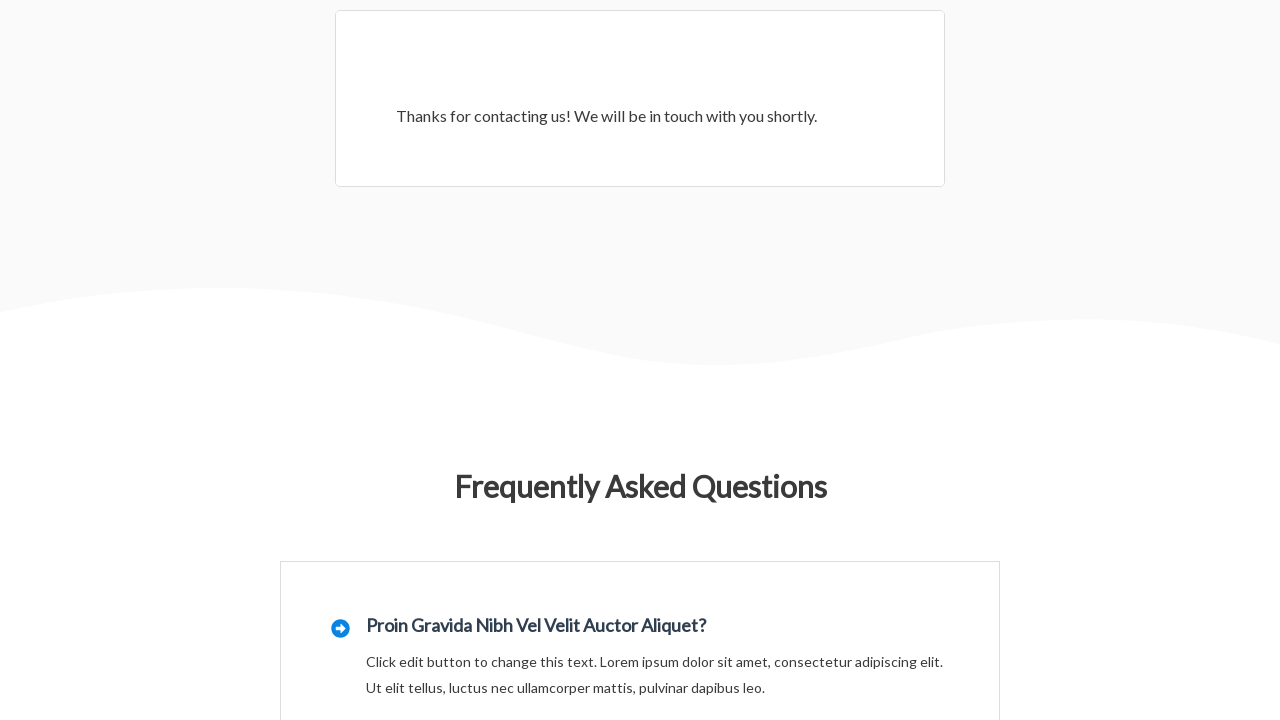